Tests radio button functionality on a demo page by clicking "Yes" and "Impressive" radio buttons and verifying the displayed result text, then confirms that the "No" radio button is disabled.

Starting URL: https://demoqa.com/radio-button

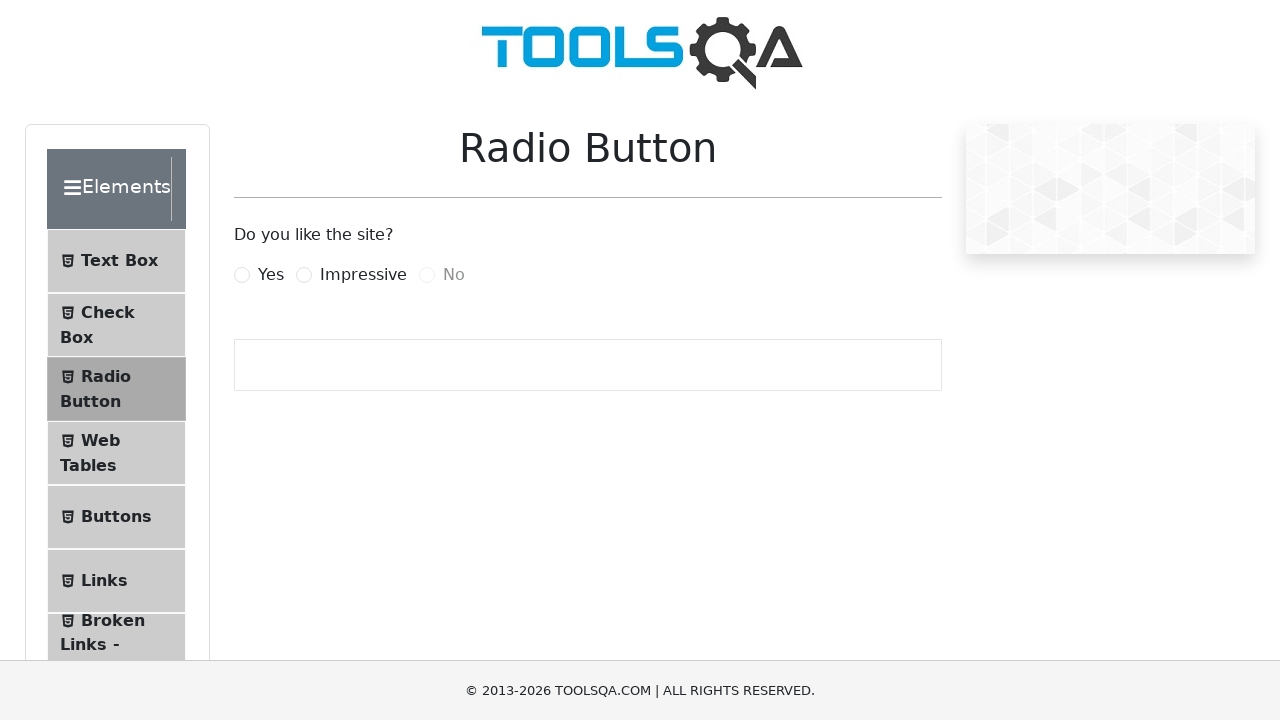

Clicked 'Yes' radio button label at (271, 275) on label[for='yesRadio']
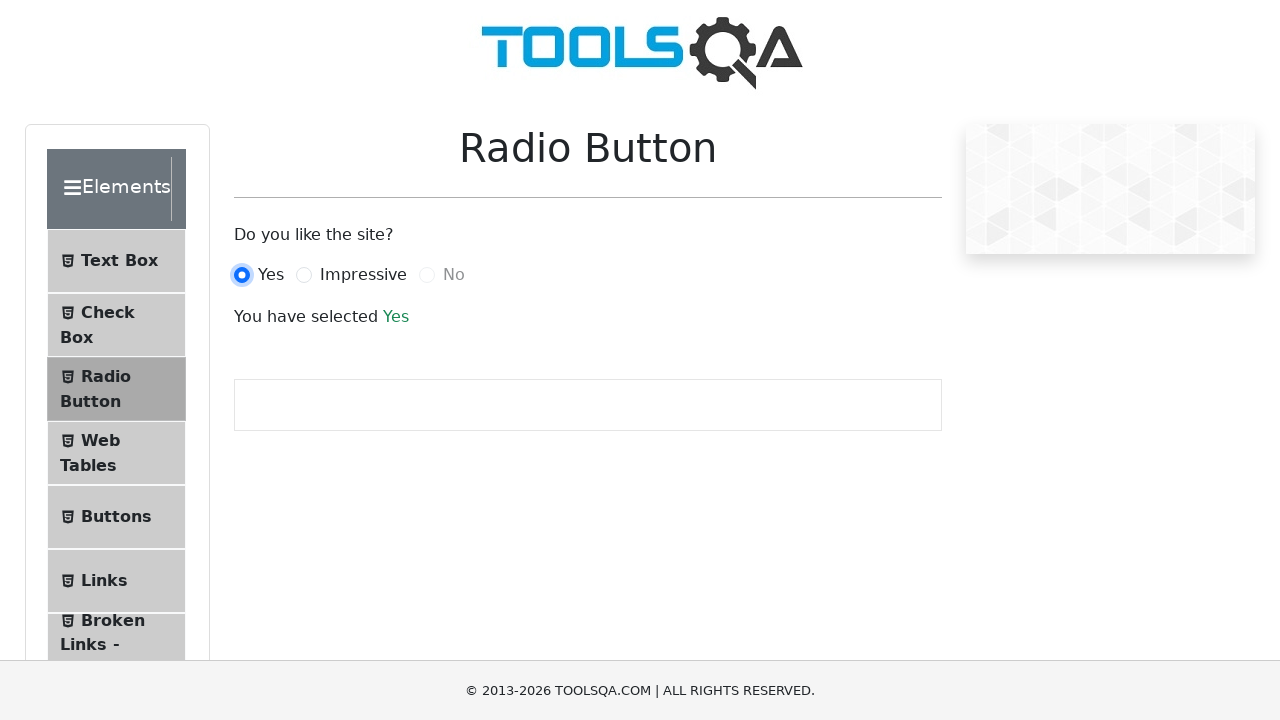

Waited for result text element to appear
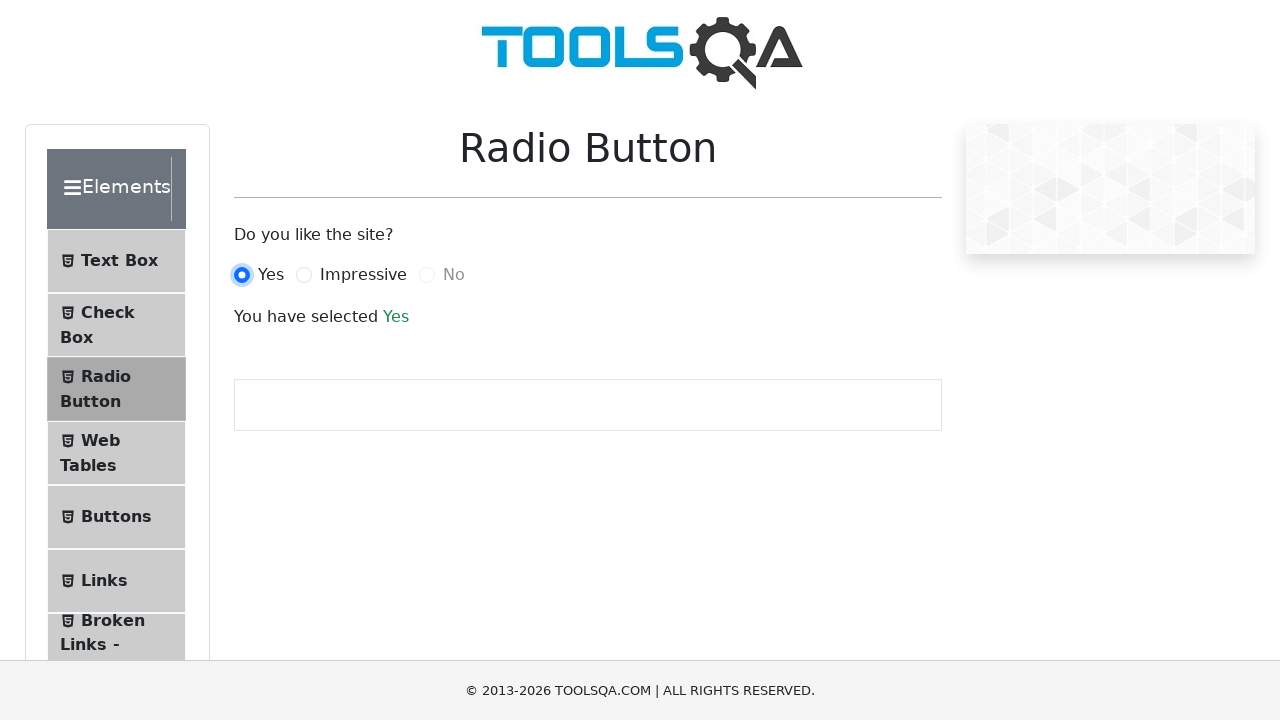

Located result text element
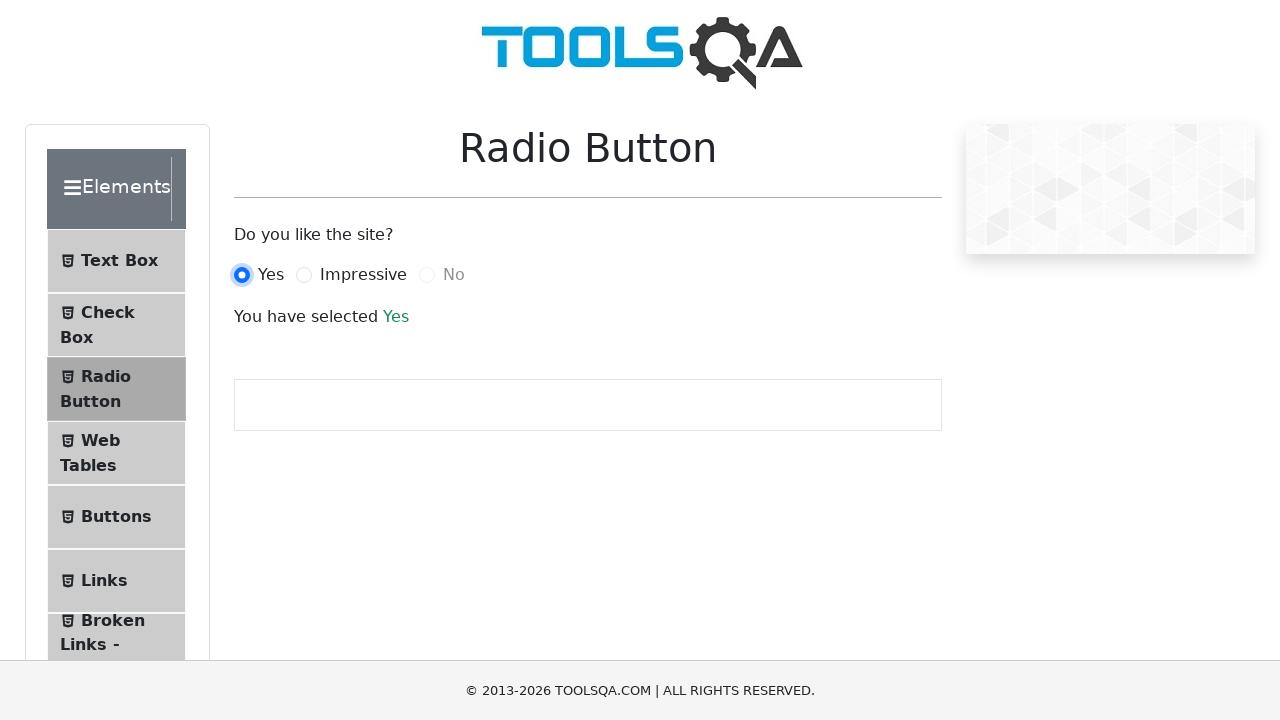

Verified result text shows 'Yes'
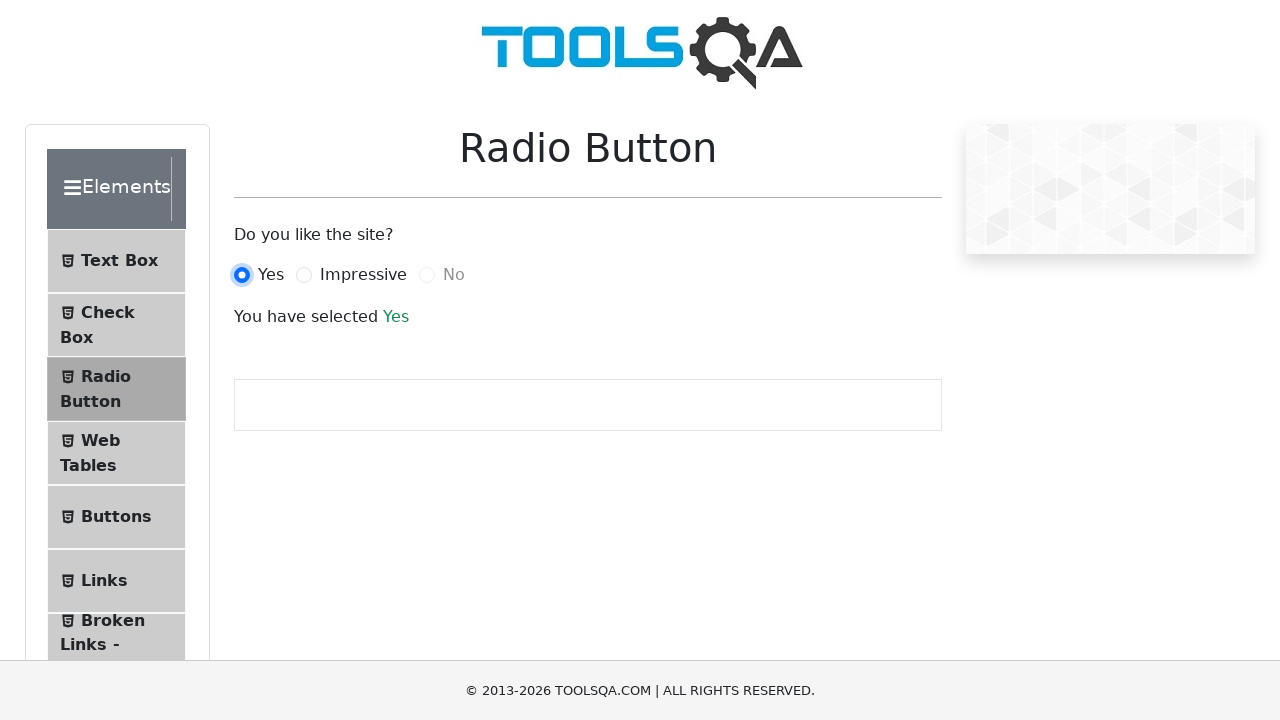

Clicked 'Impressive' radio button label at (363, 275) on label[for='impressiveRadio']
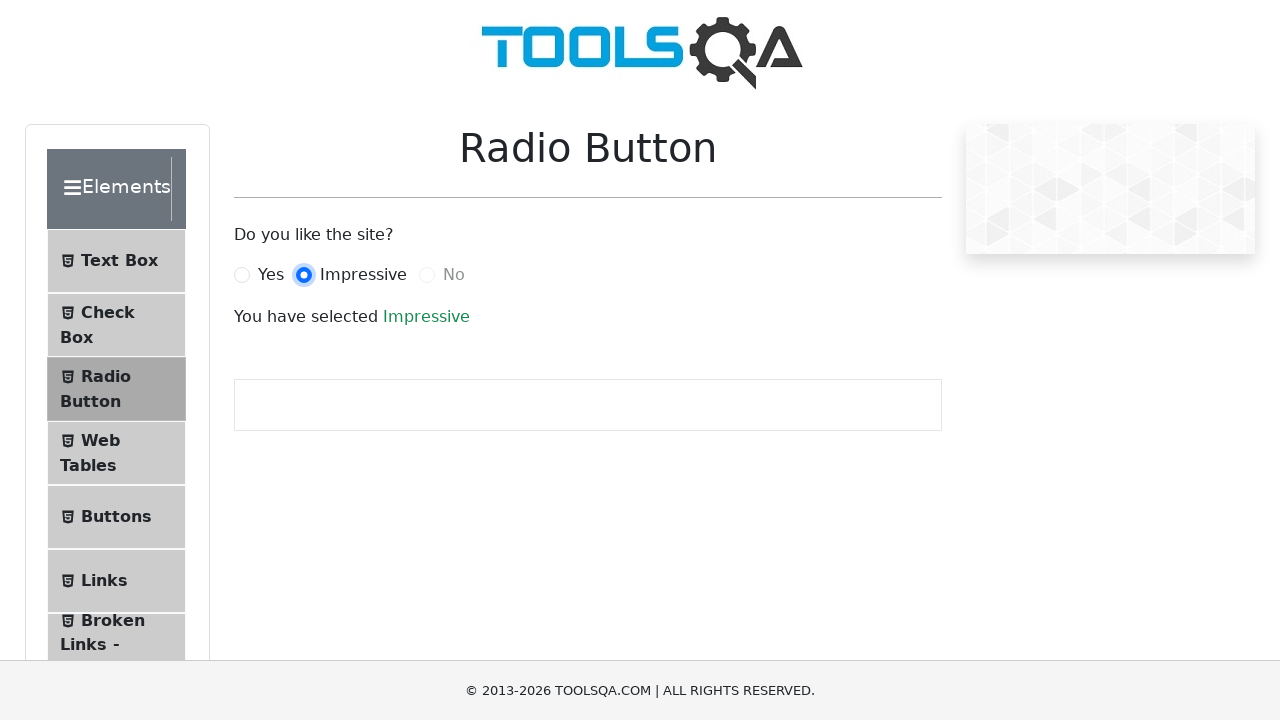

Waited for result text element to update
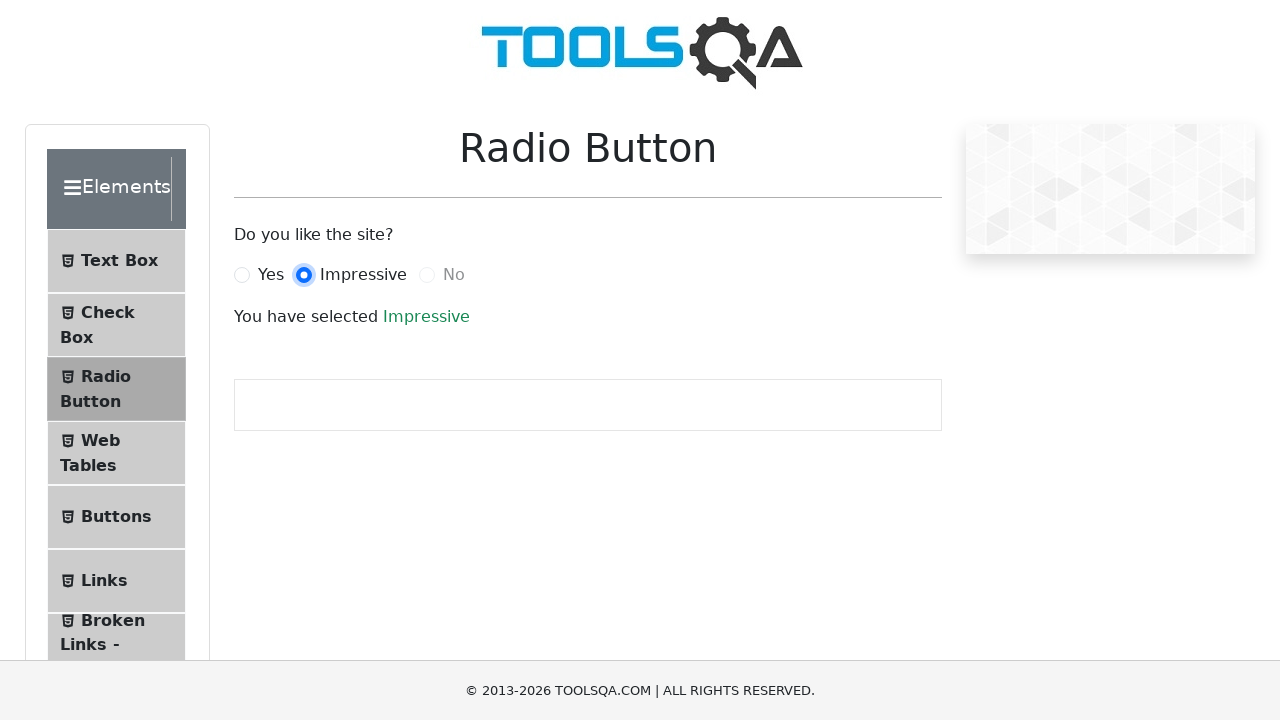

Located result text element
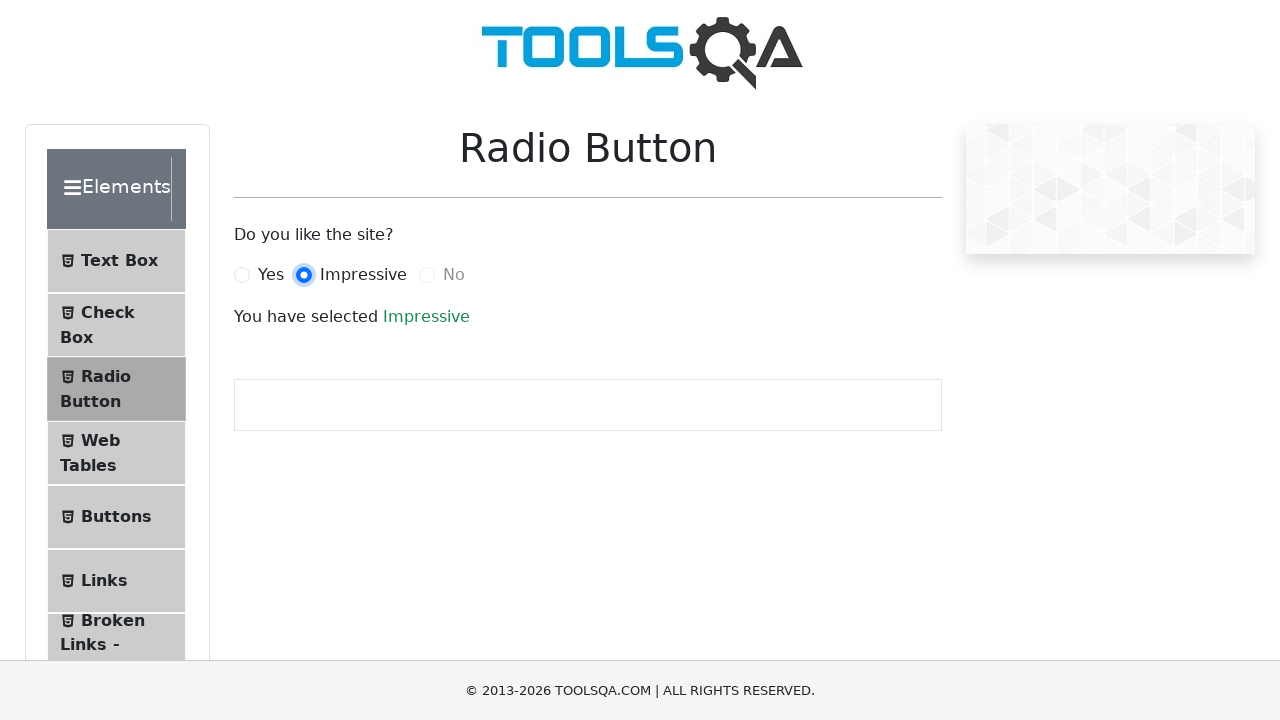

Verified result text shows 'Impressive'
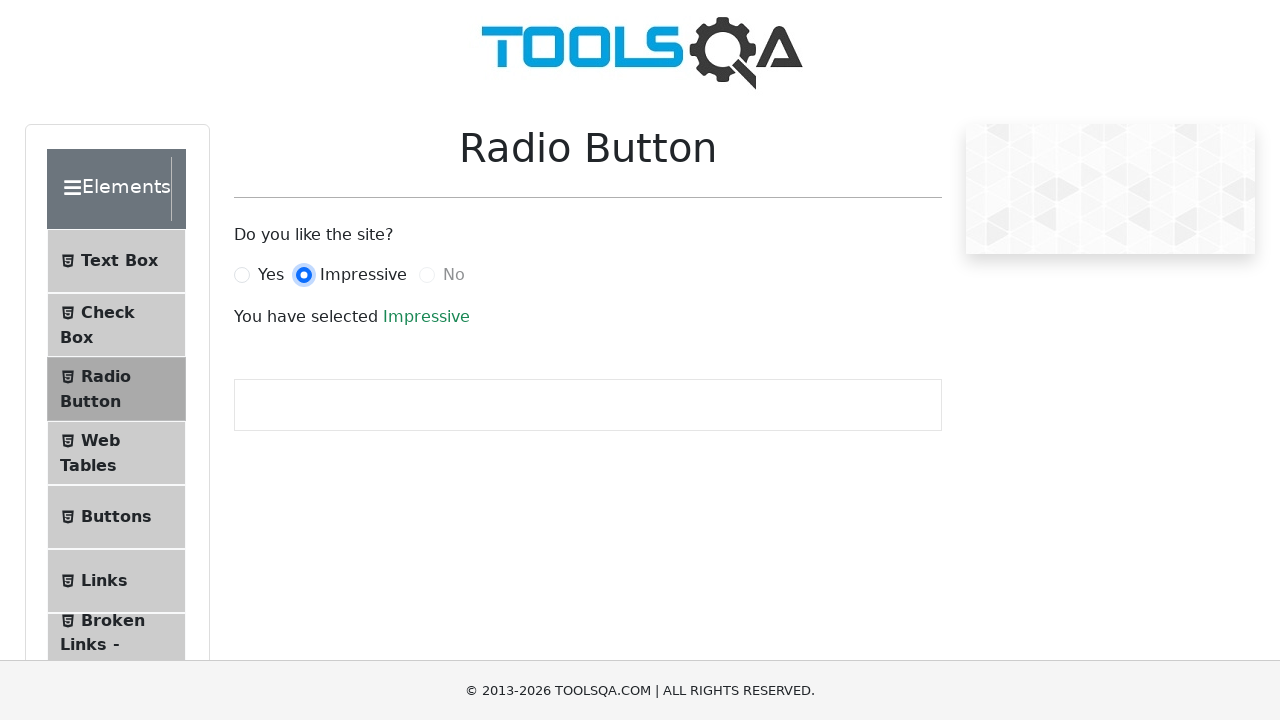

Located 'No' radio button element
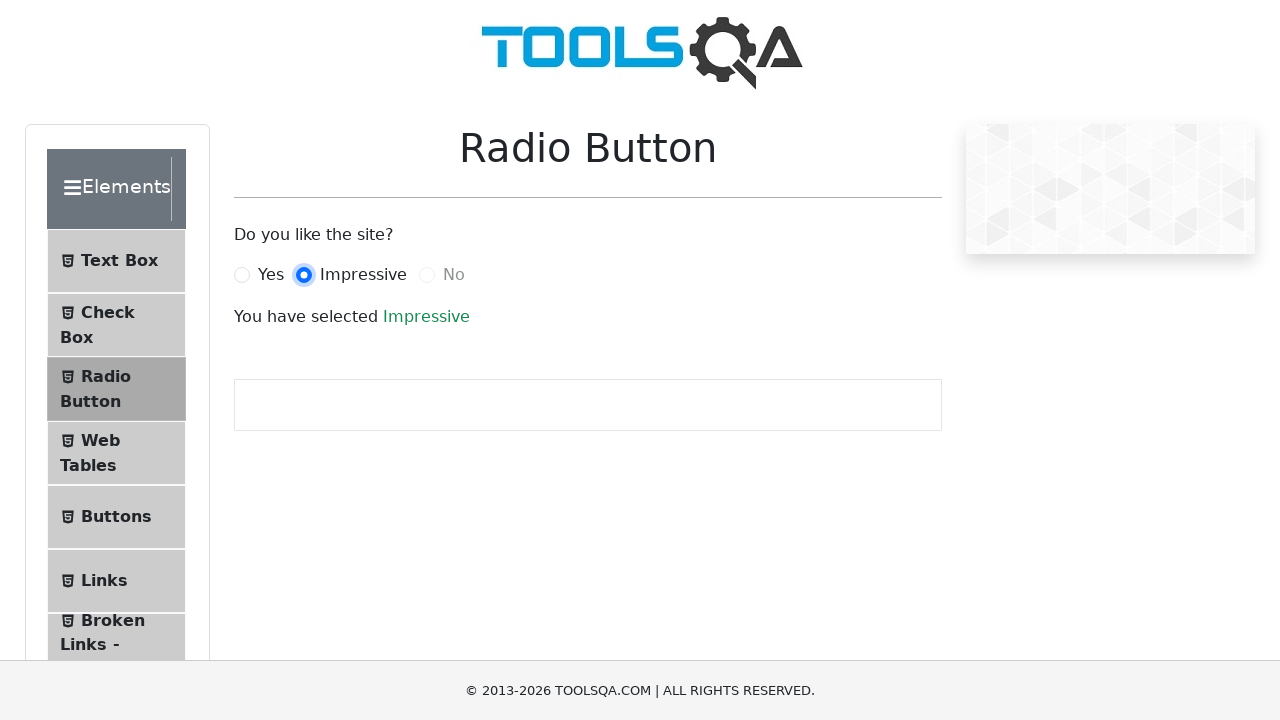

Verified 'No' radio button is disabled
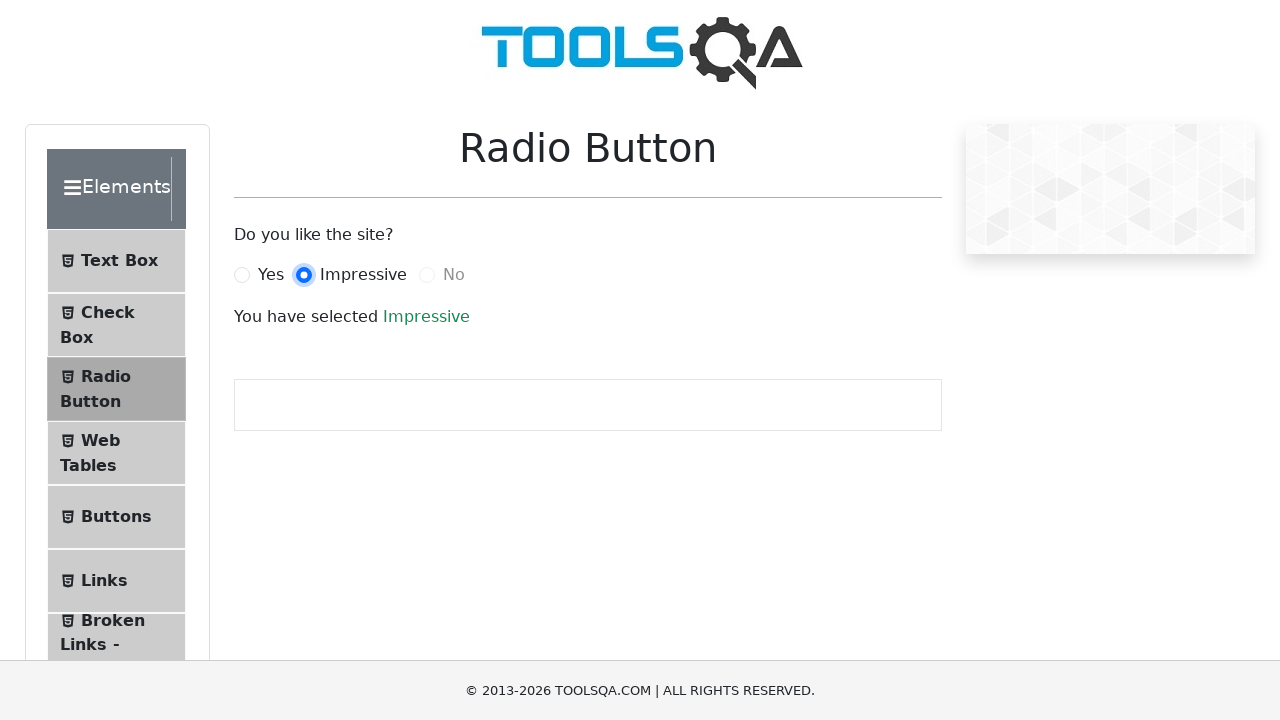

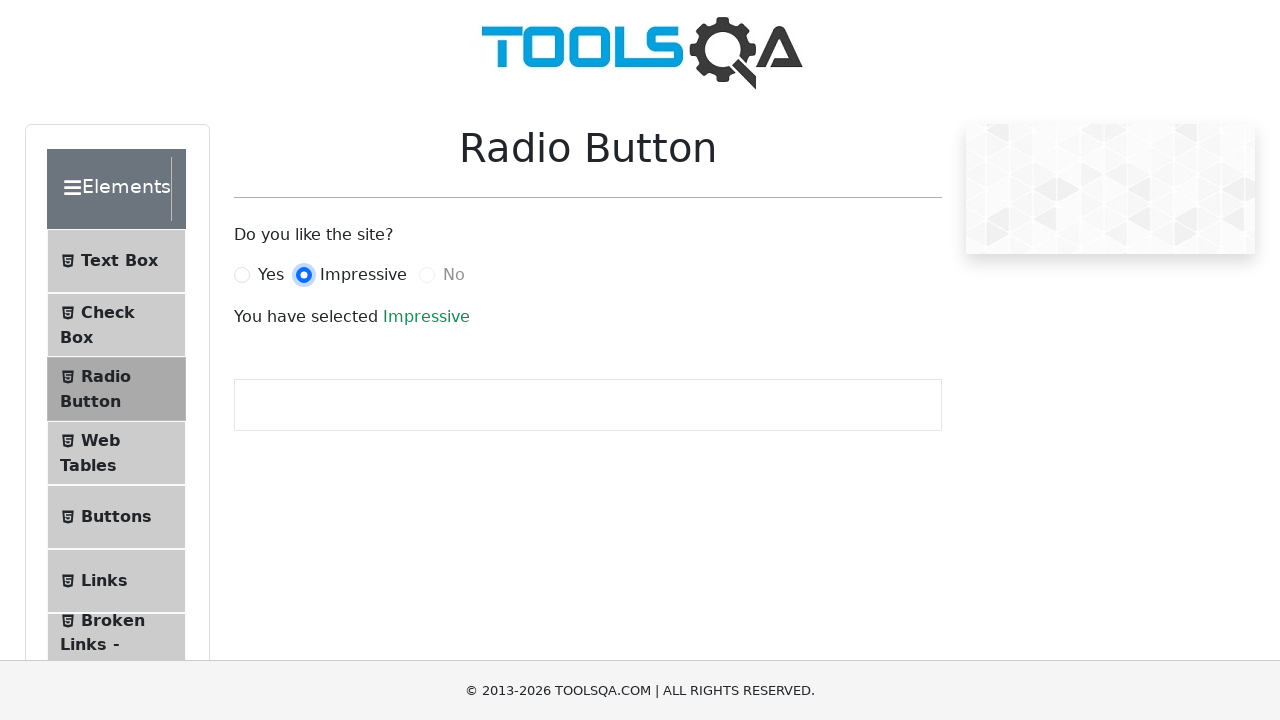